Tests that entered text is trimmed when editing a todo item

Starting URL: https://demo.playwright.dev/todomvc

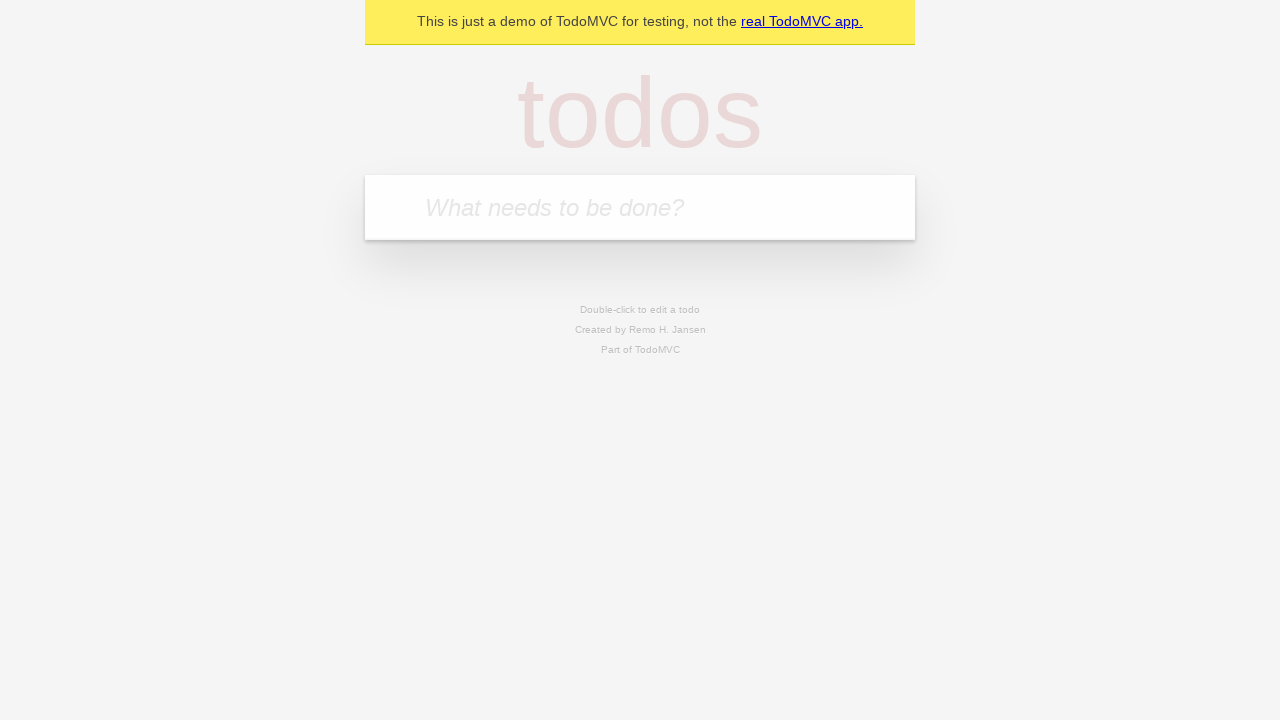

Filled todo input with 'buy some cheese' on internal:attr=[placeholder="What needs to be done?"i]
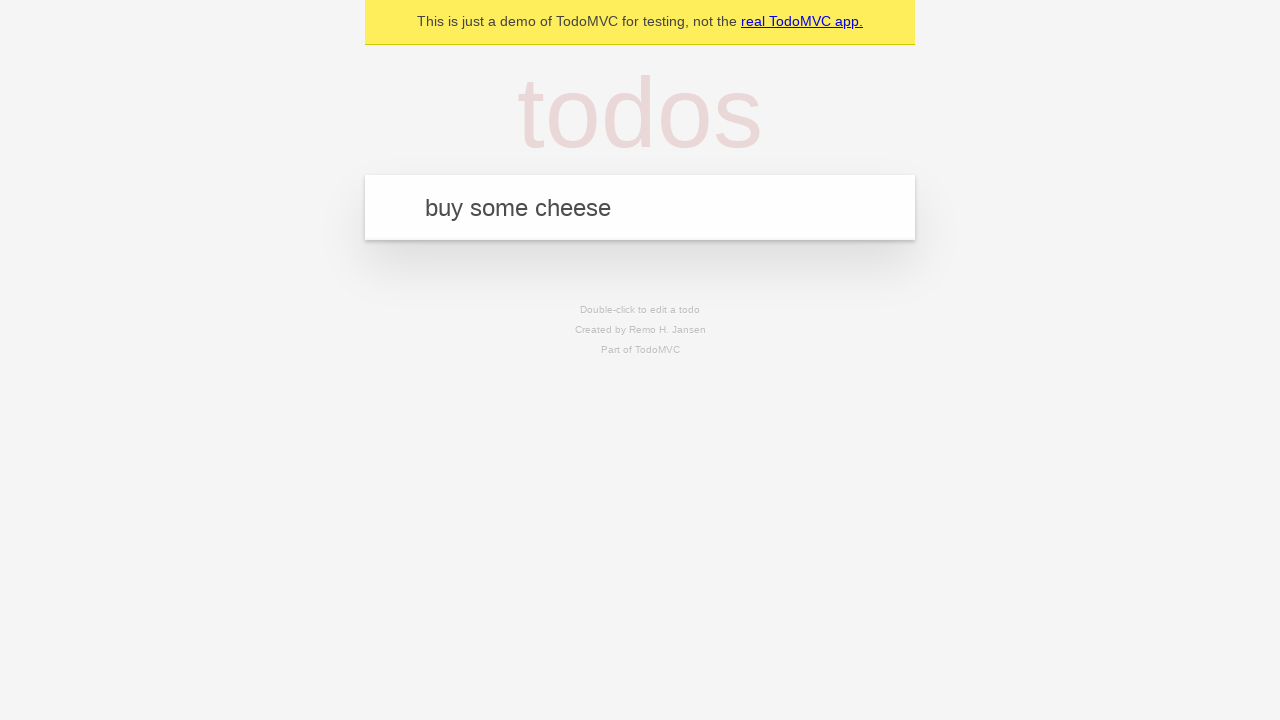

Pressed Enter to add first todo item on internal:attr=[placeholder="What needs to be done?"i]
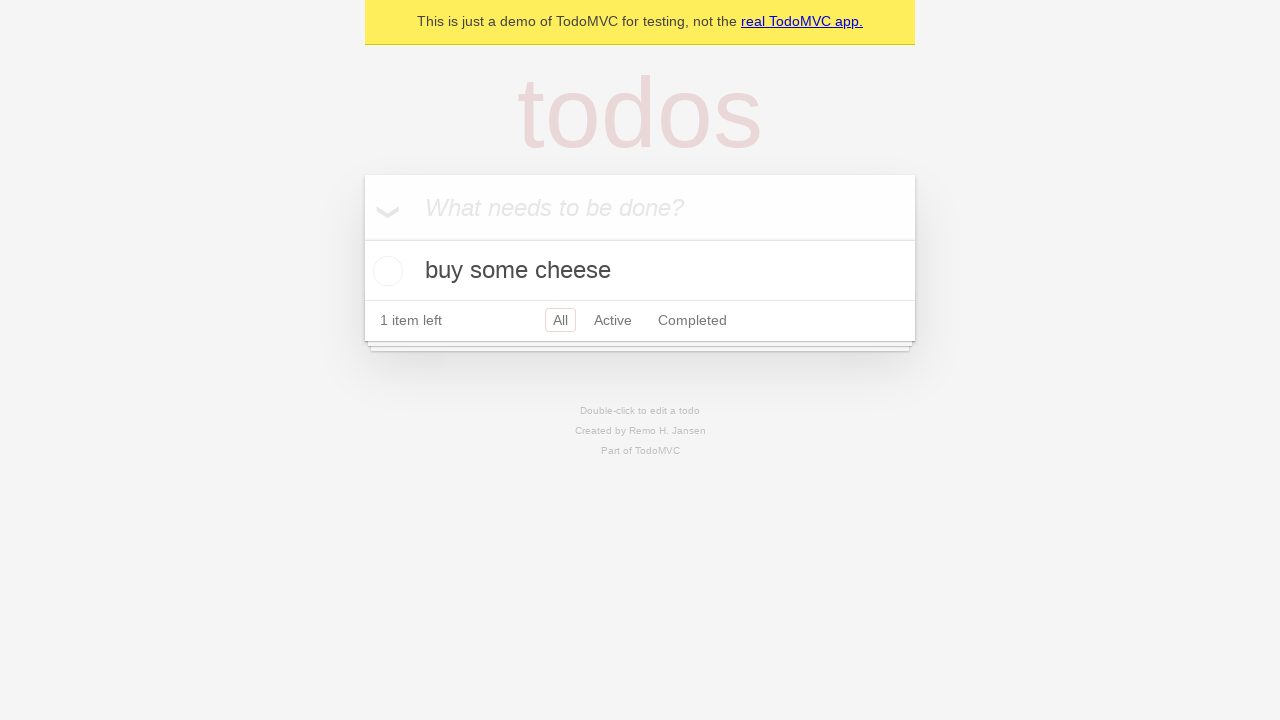

Filled todo input with 'feed the cat' on internal:attr=[placeholder="What needs to be done?"i]
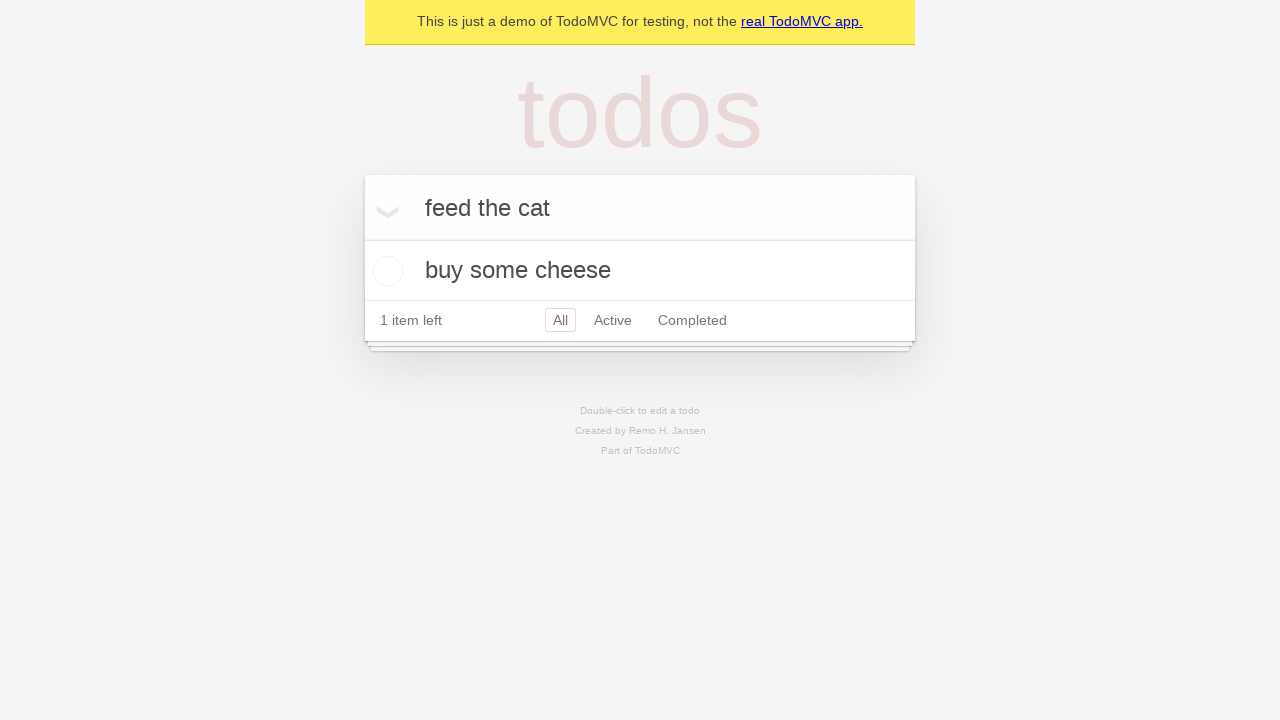

Pressed Enter to add second todo item on internal:attr=[placeholder="What needs to be done?"i]
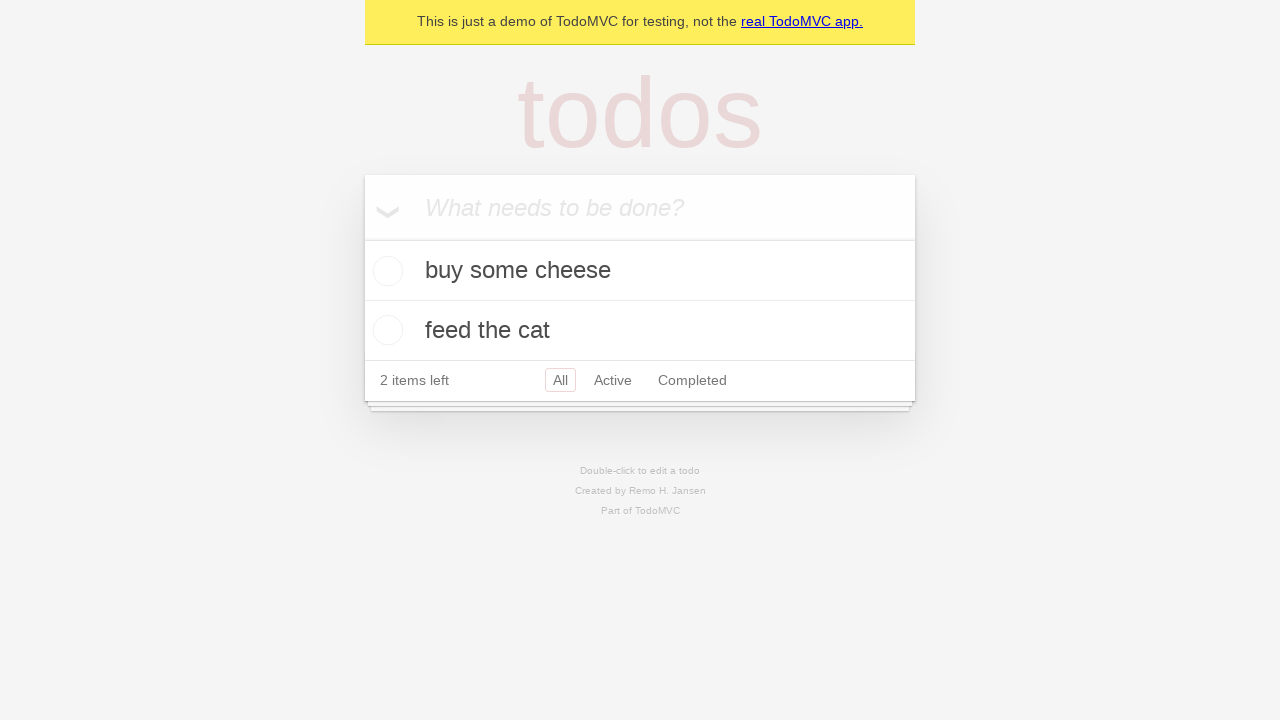

Filled todo input with 'book a doctors appointment' on internal:attr=[placeholder="What needs to be done?"i]
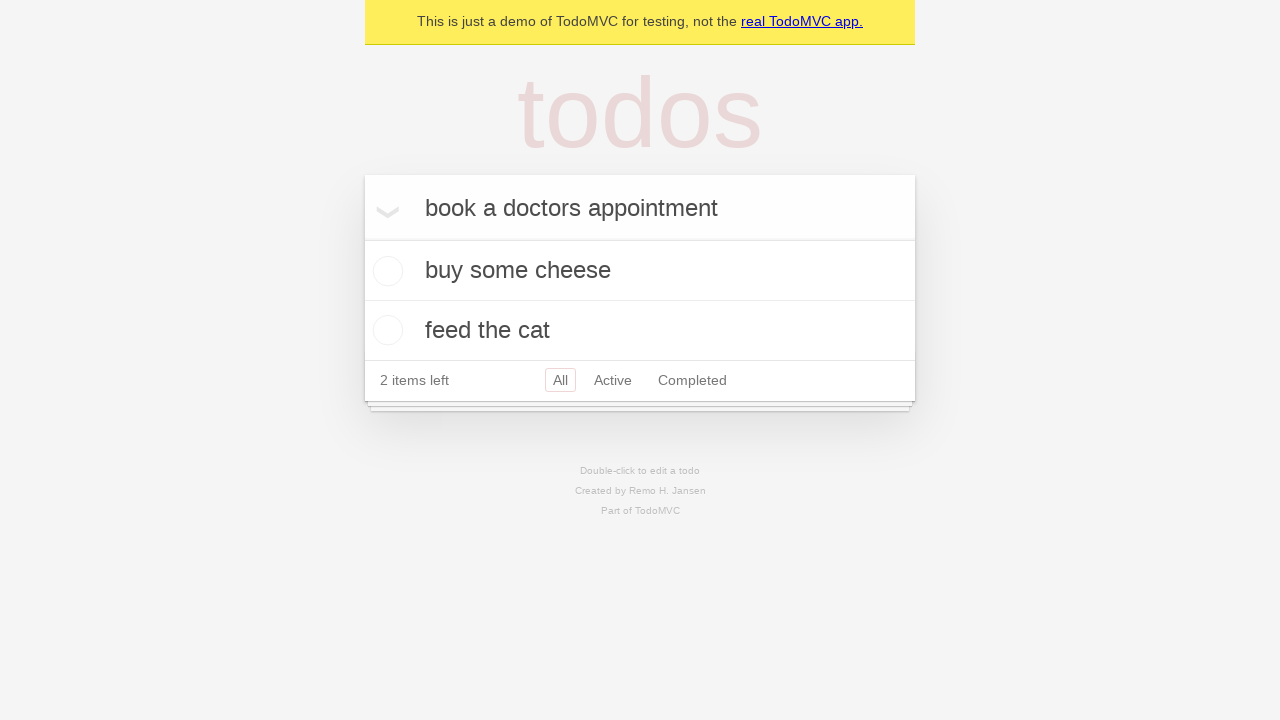

Pressed Enter to add third todo item on internal:attr=[placeholder="What needs to be done?"i]
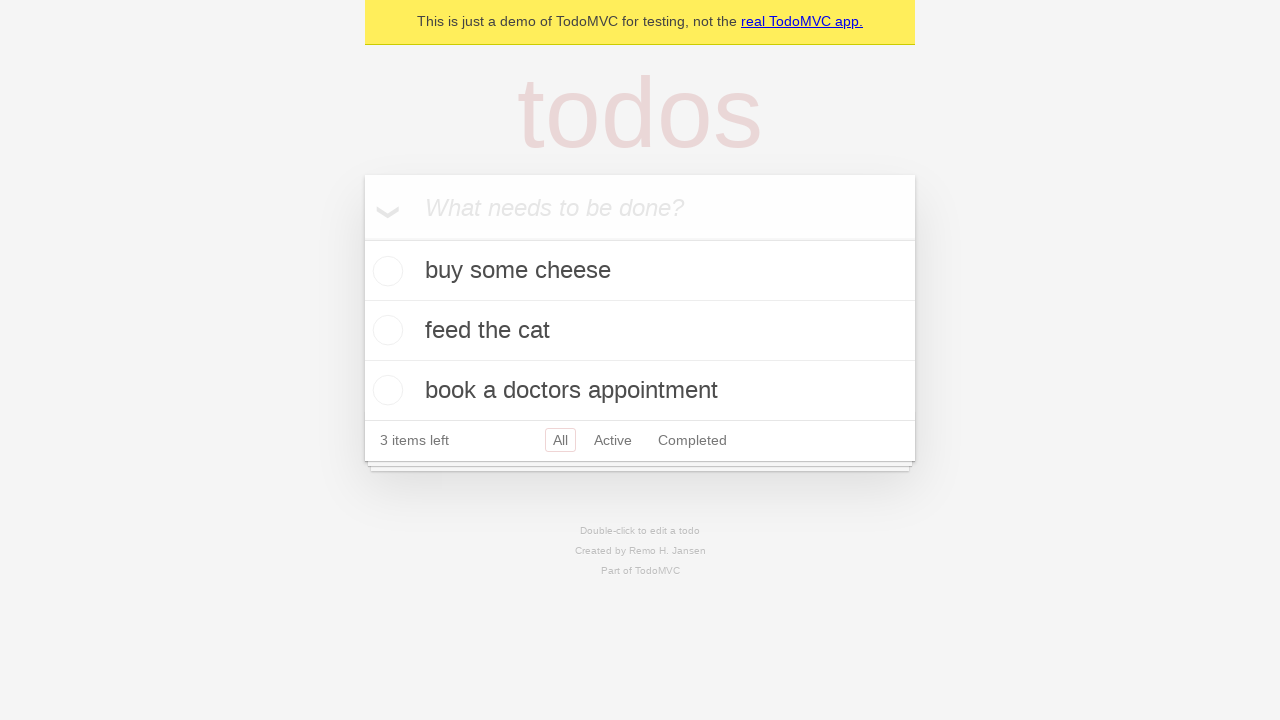

Double-clicked second todo item to enter edit mode at (640, 331) on [data-testid='todo-item'] >> nth=1
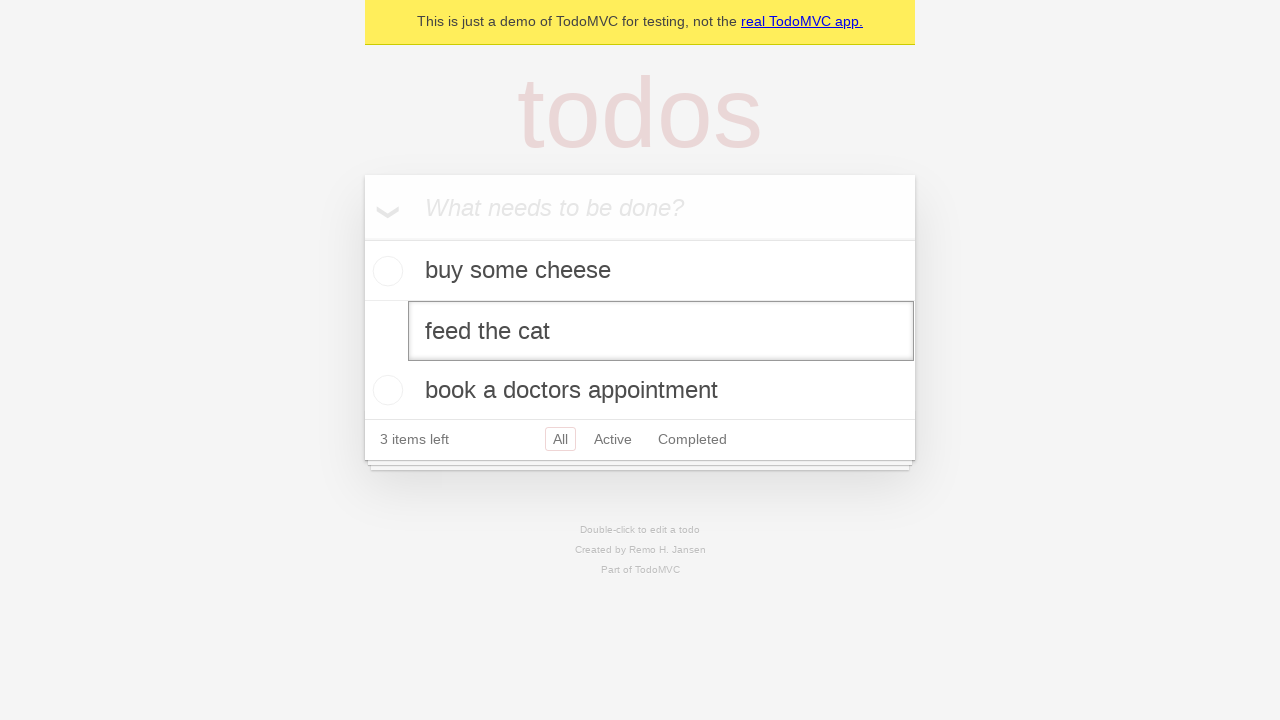

Filled edit field with text containing leading and trailing whitespace on [data-testid='todo-item'] >> nth=1 >> internal:role=textbox[name="Edit"i]
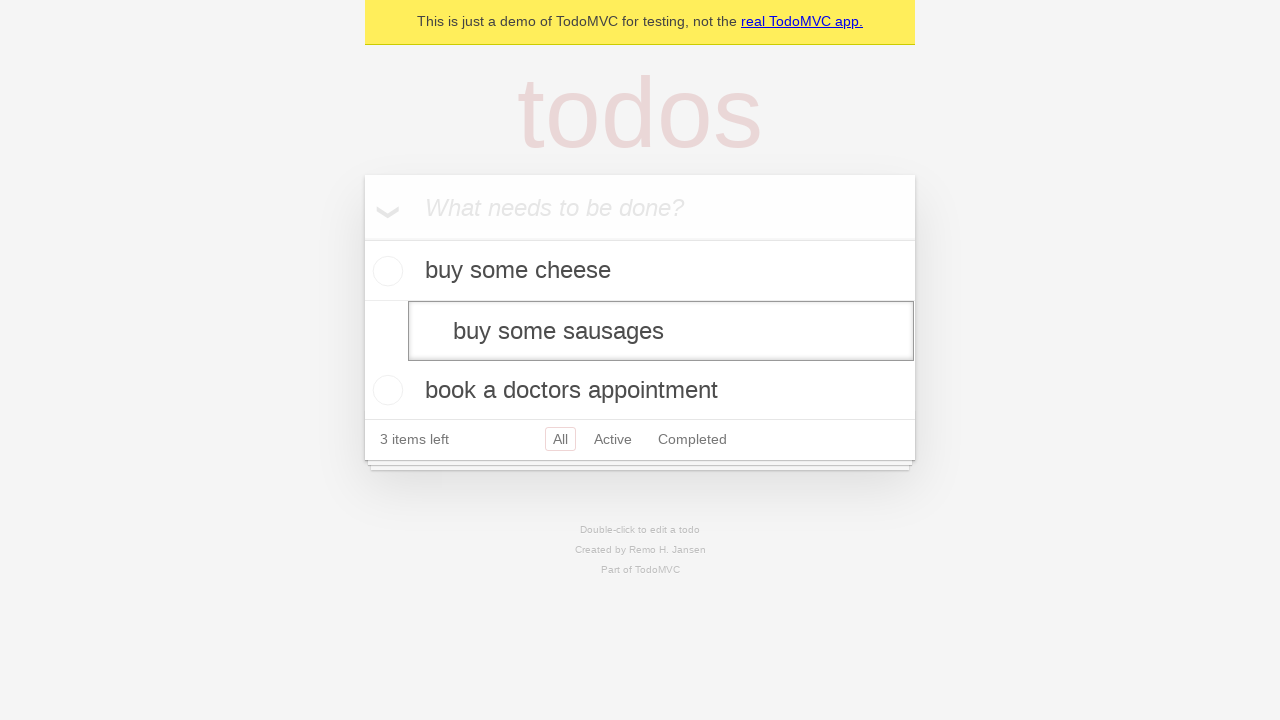

Pressed Enter to save edited todo item with trimmed text on [data-testid='todo-item'] >> nth=1 >> internal:role=textbox[name="Edit"i]
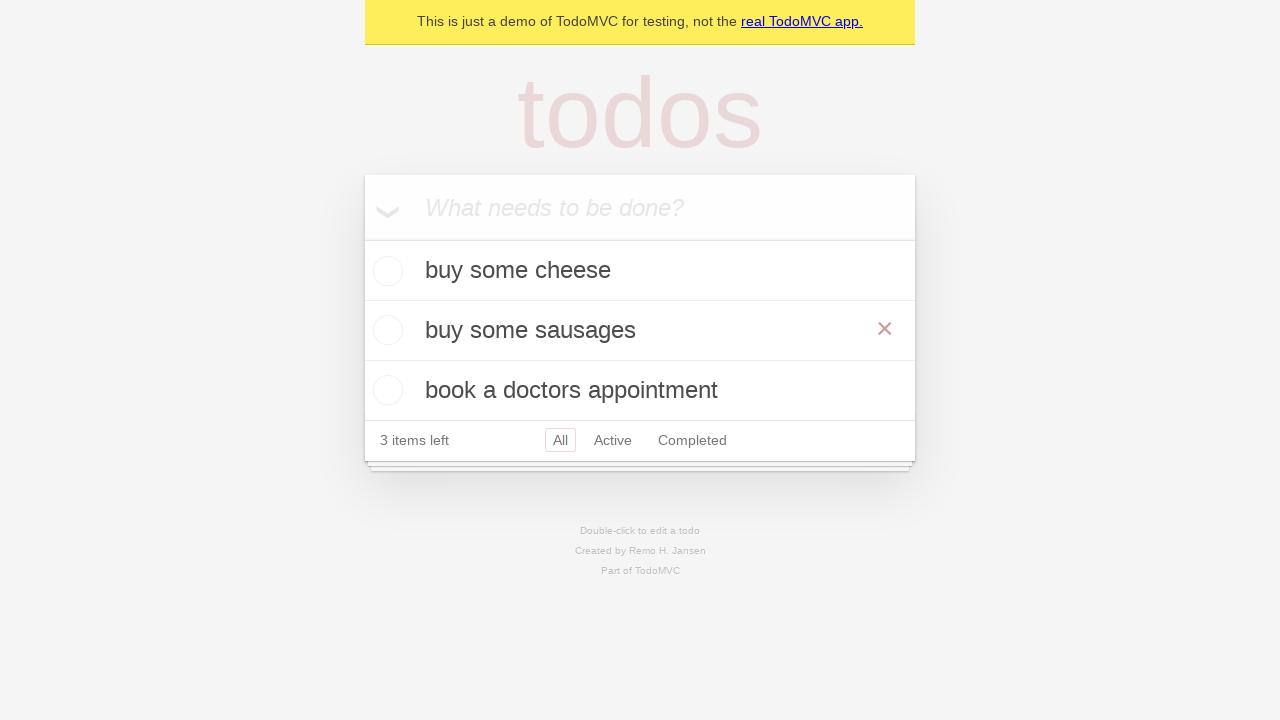

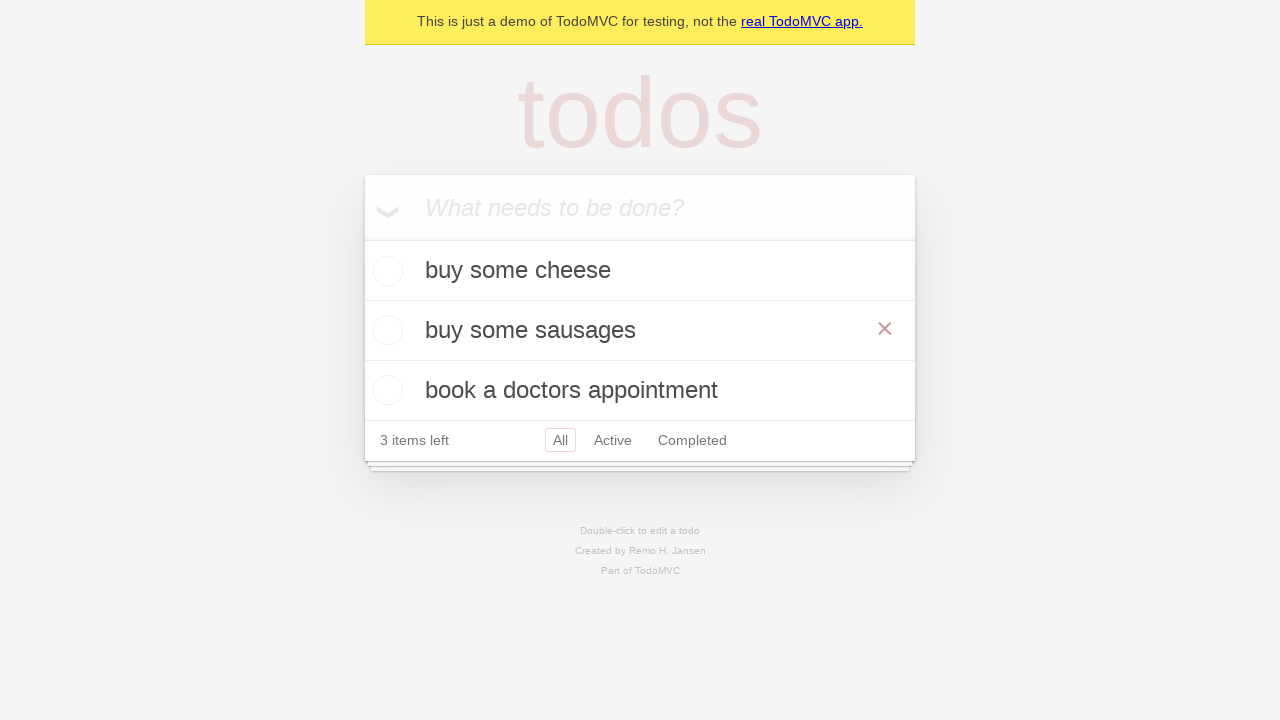